Navigates to the Vivo Z1 Pro search results page on Flipkart

Starting URL: https://www.flipkart.com/search?q=z1+pro&sid=tyy%2C4io&as=on&as-show=on&otracker=AS_QueryStore_OrganicAutoSuggest_1_2_na_na_ps&otracker1=AS_QueryStore_OrganicAutoSuggest_1_2_na_na_ps&as-pos=1&as-type=RECENT&suggestionId=z1+pro%7CMobiles&requestId=4049e75b-5208-4dd4-a021-3164c7dfb7fb&as-searchtext=z1

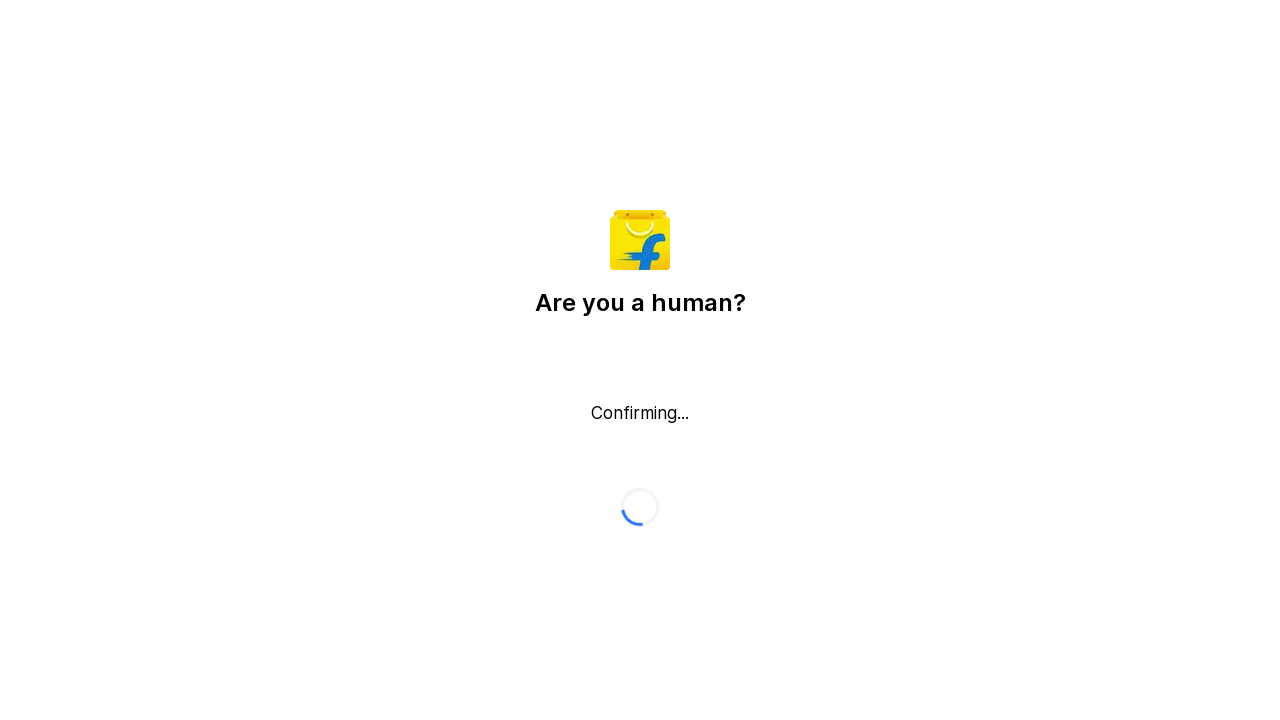

Navigated to Vivo Z1 Pro search results page on Flipkart
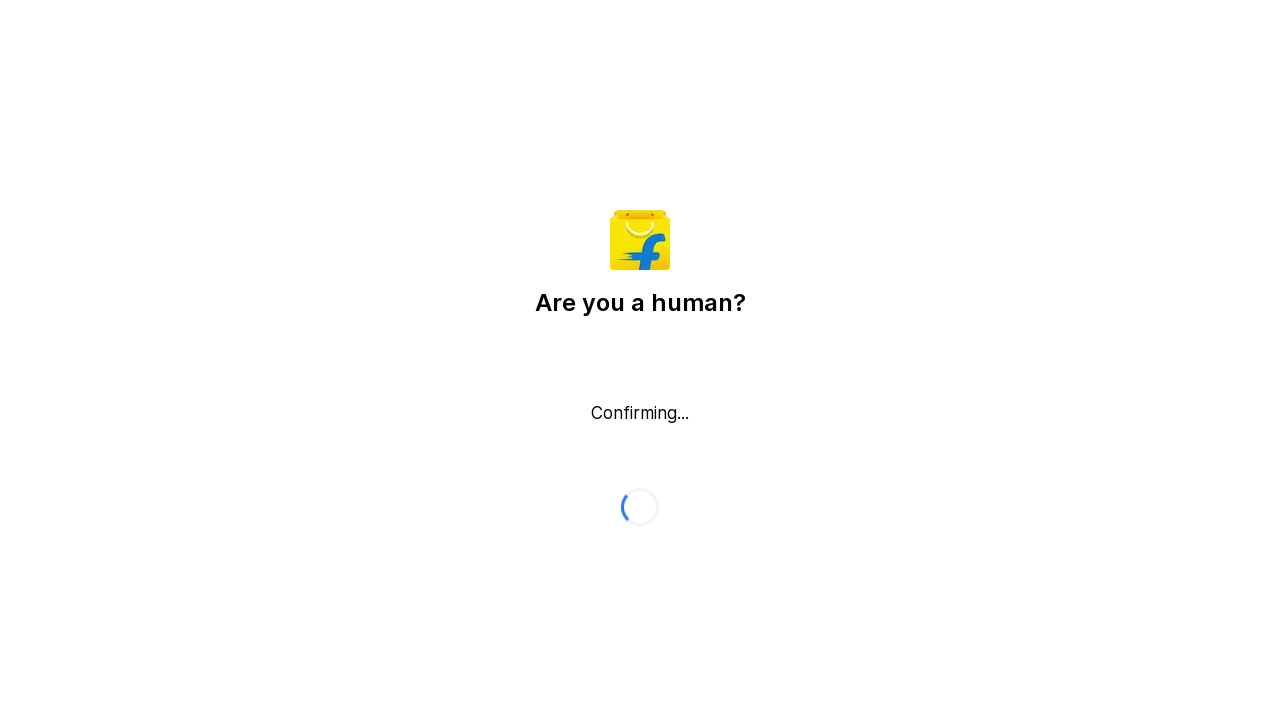

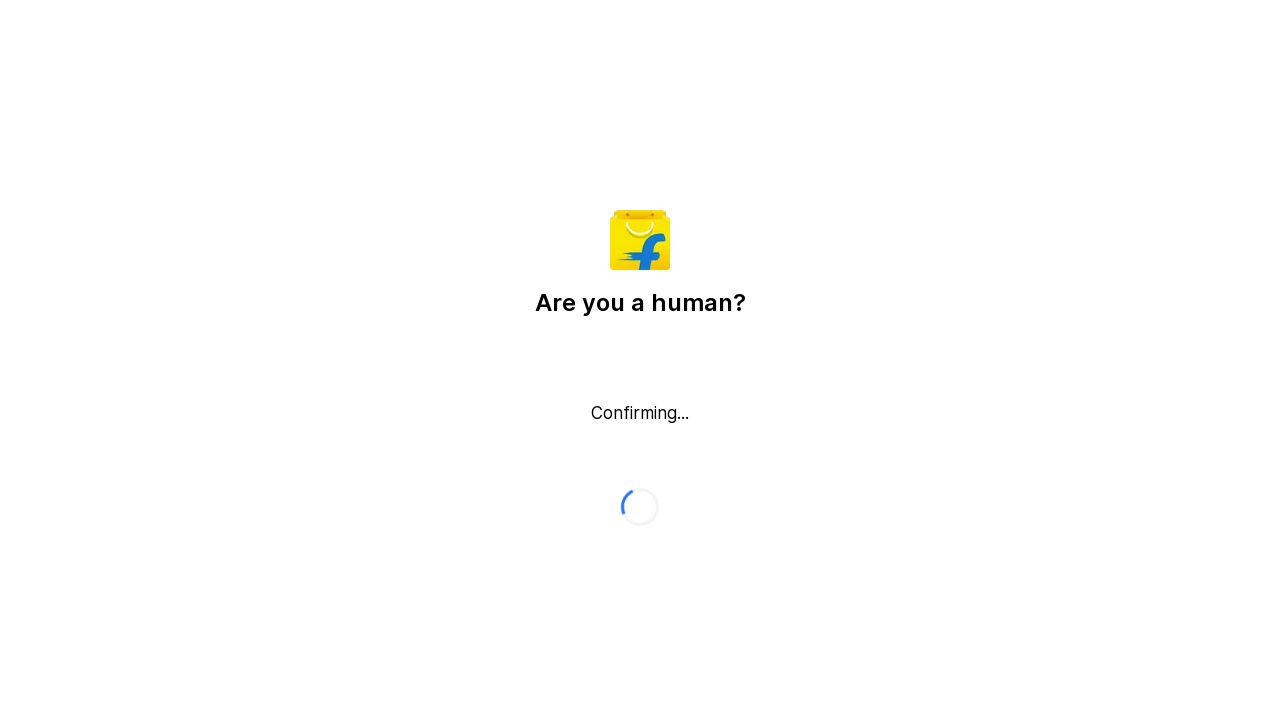